Tests AJAX request handling by clicking a button that triggers an AJAX call and waiting for the success message to appear.

Starting URL: http://www.uitestingplayground.com/ajax

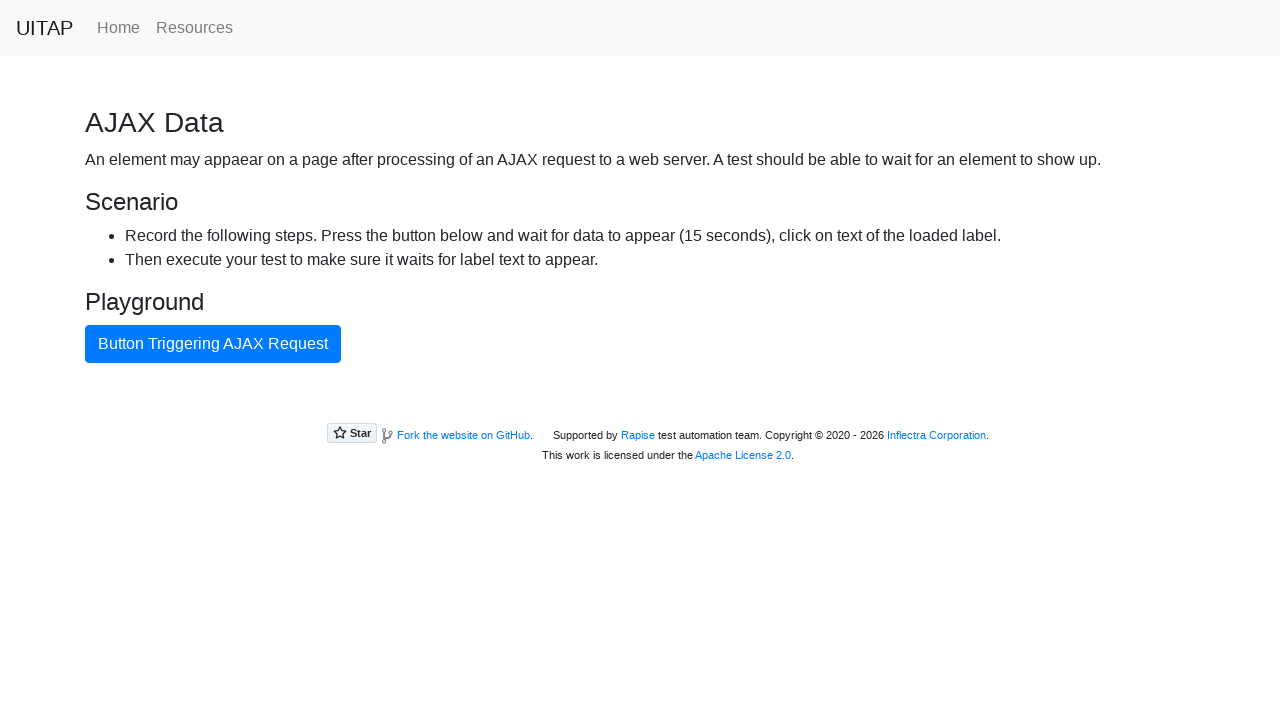

Clicked AJAX button to trigger request at (213, 344) on button#ajaxButton
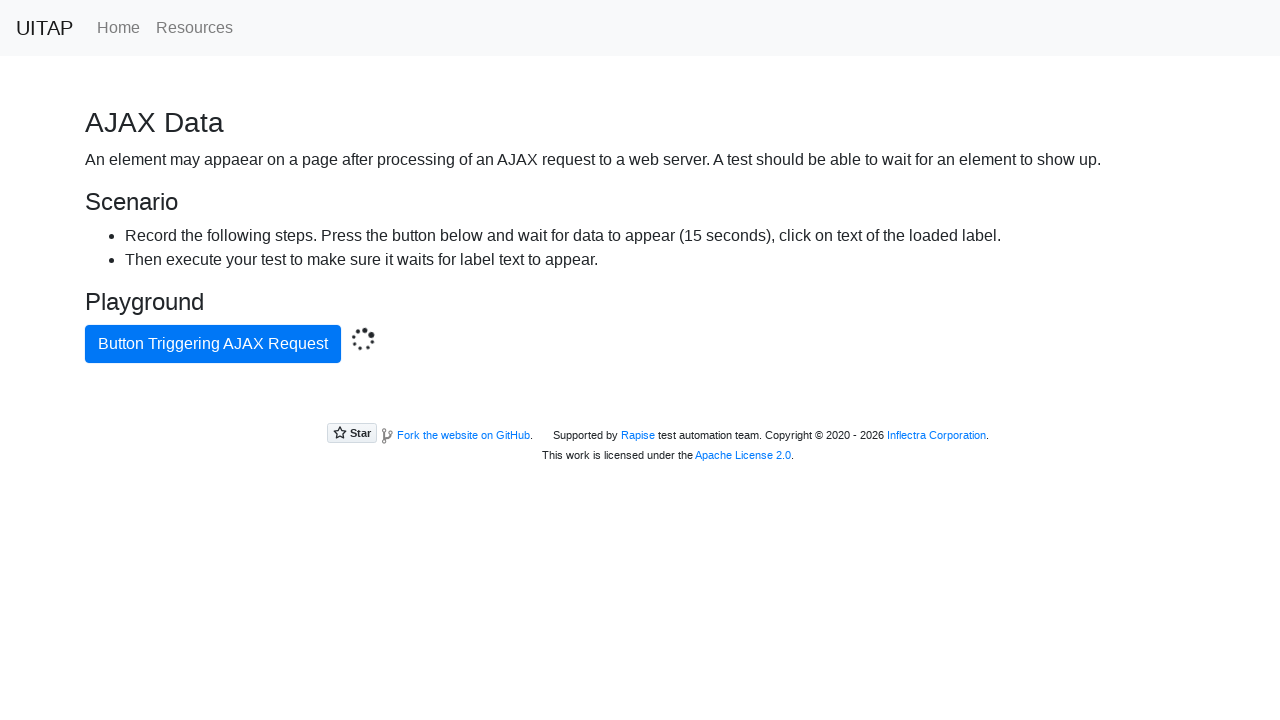

Waited for success message to appear (AJAX response loaded)
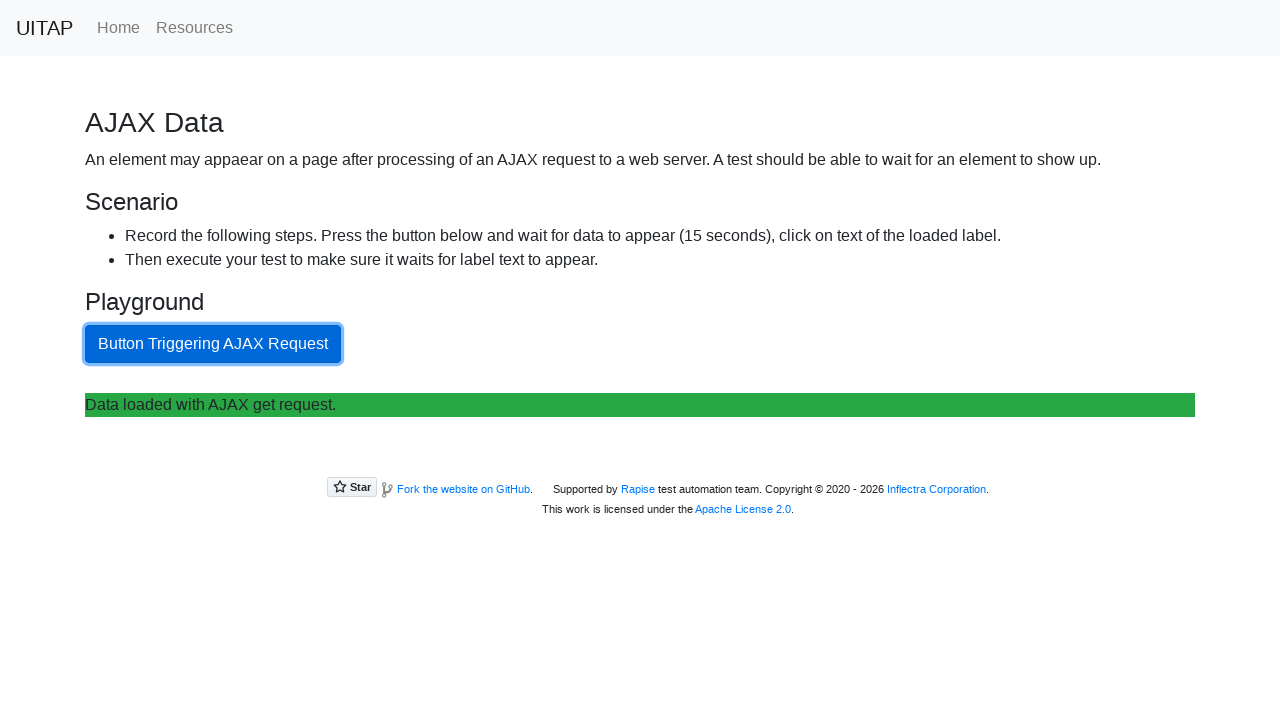

Verified success message contains expected 'AJAX' text
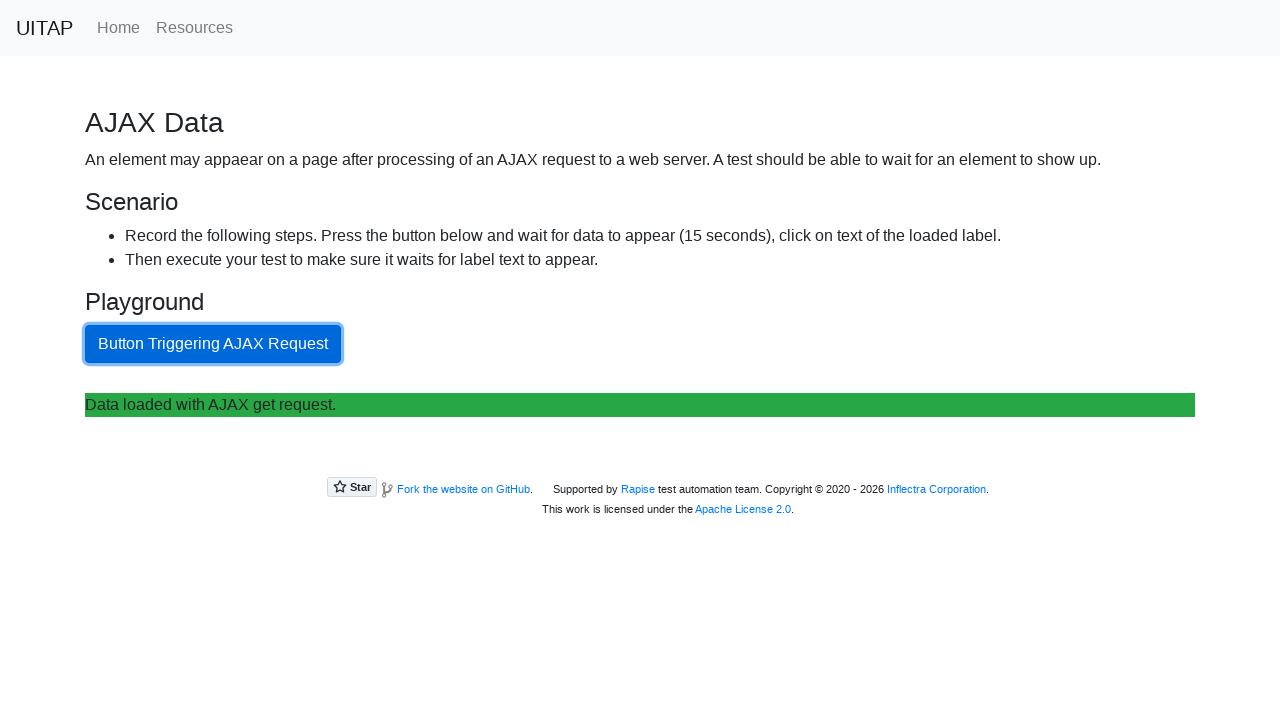

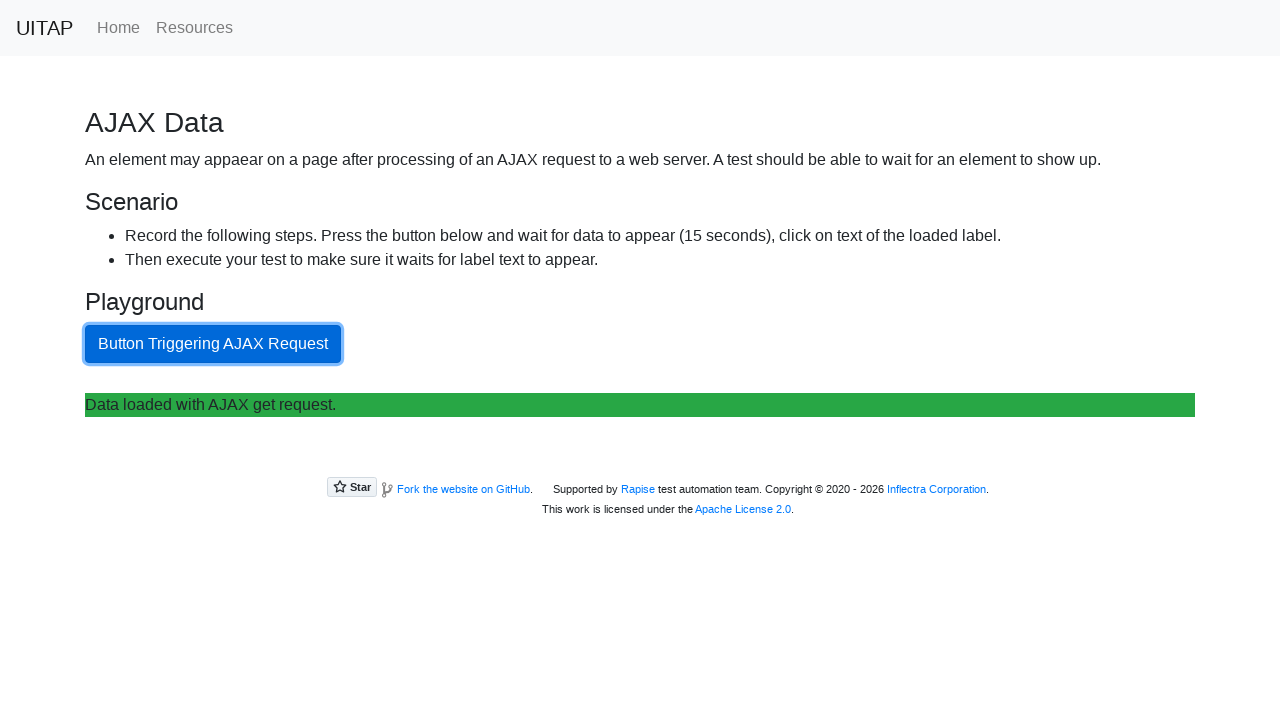